Tests the Starbucks Korea store locator by navigating to the store map, selecting a region (Sejong), clicking on a store from the results, viewing its details, and closing the detail popup.

Starting URL: https://www.starbucks.co.kr/store/store_map.do

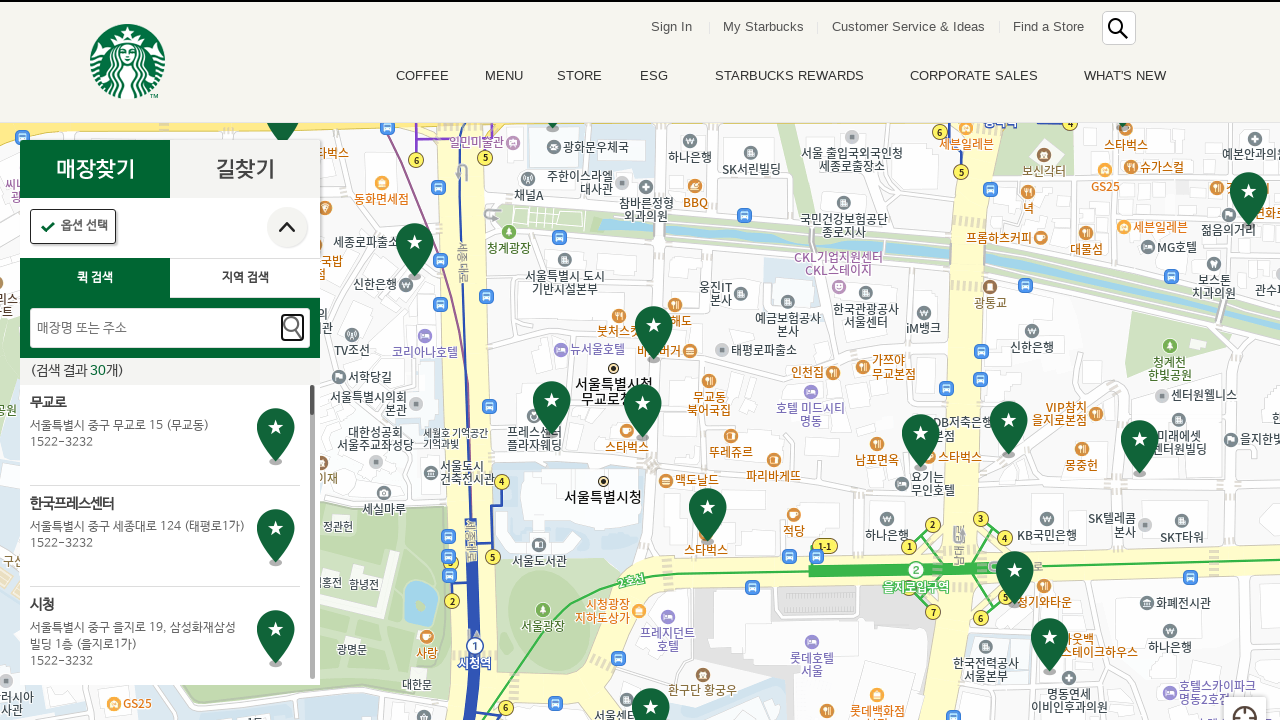

Waited for page to reach networkidle state
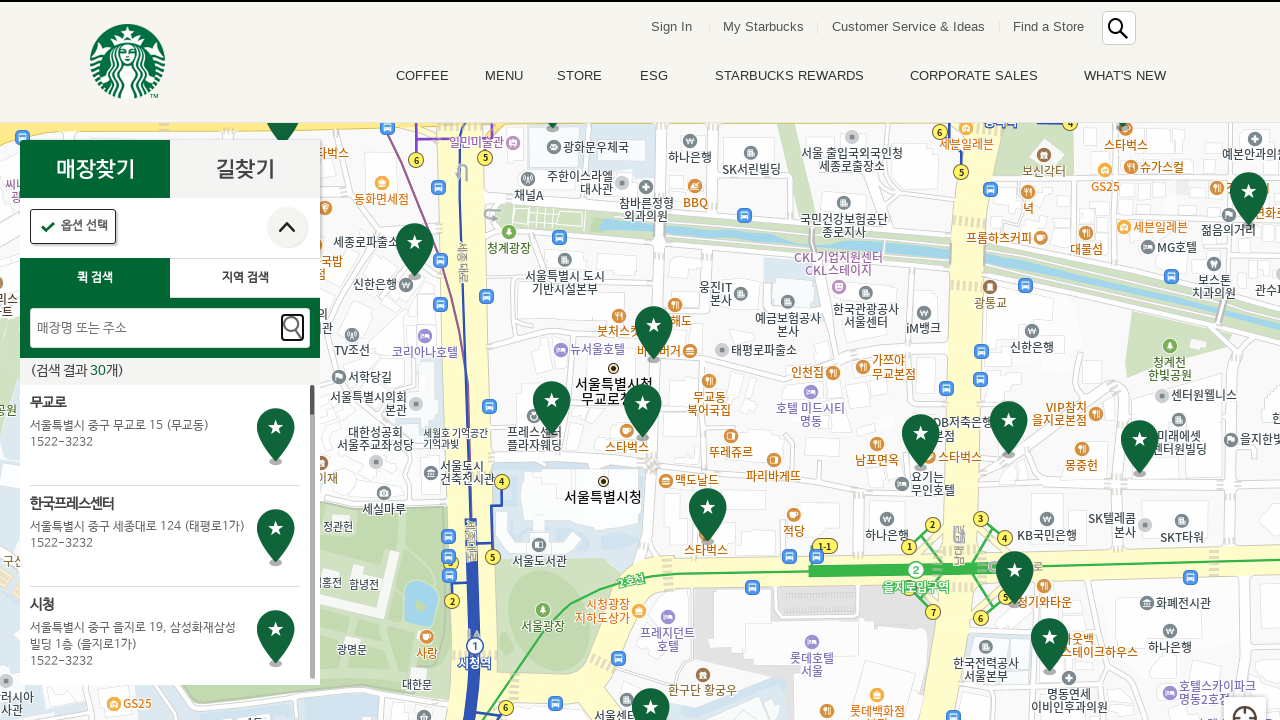

Waited 5 seconds for page stabilization
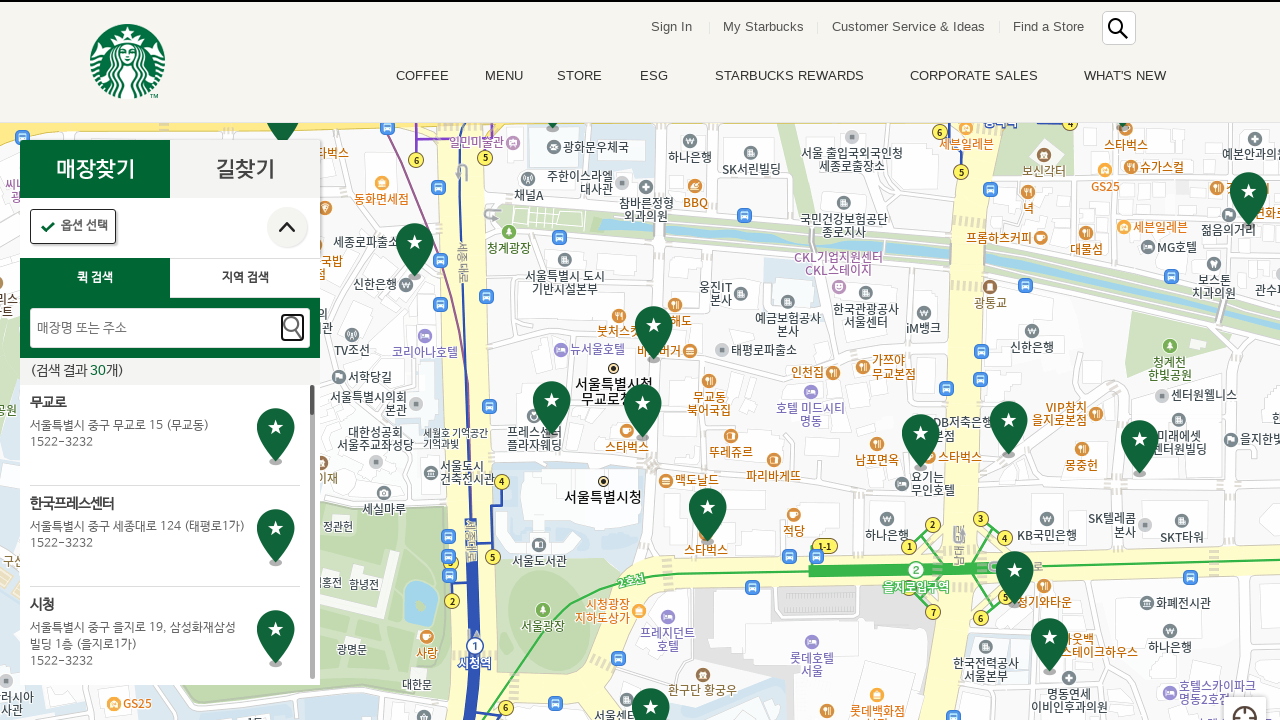

Clicked on region search tab at (245, 278) on #container > div > form > fieldset > div > section > article.find_store_cont > a
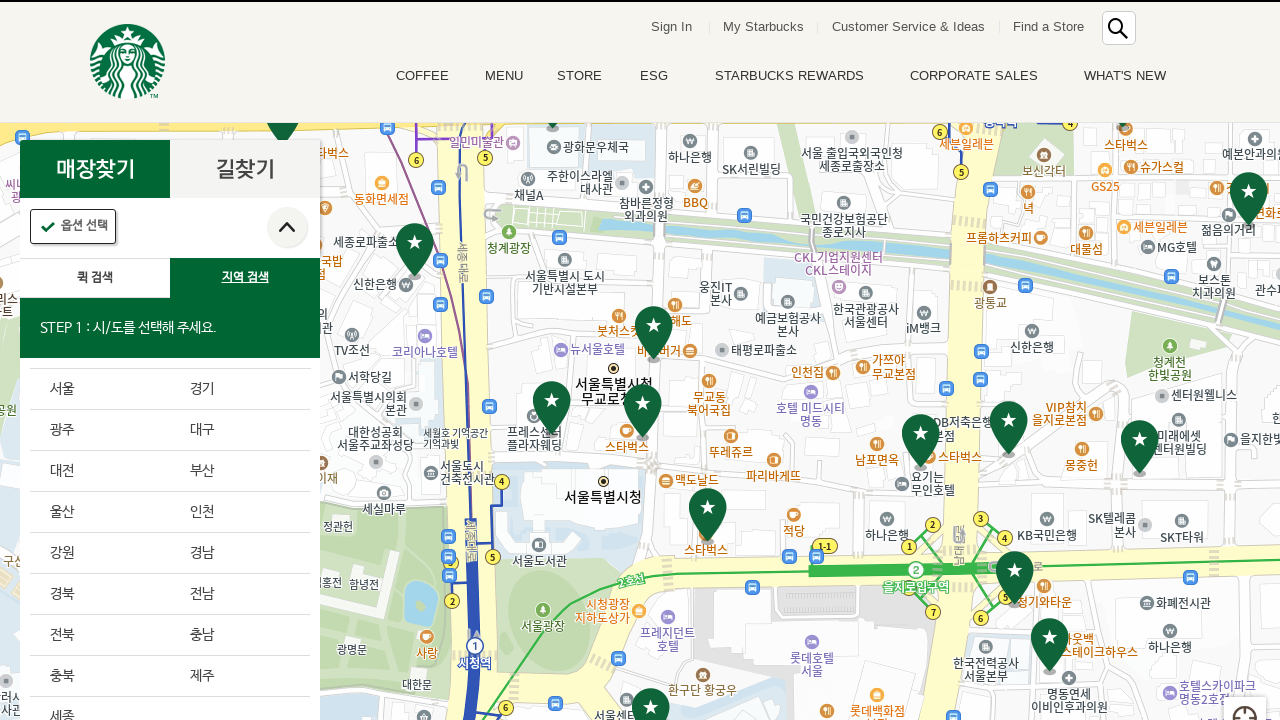

Waited 3 seconds for region search tab to load
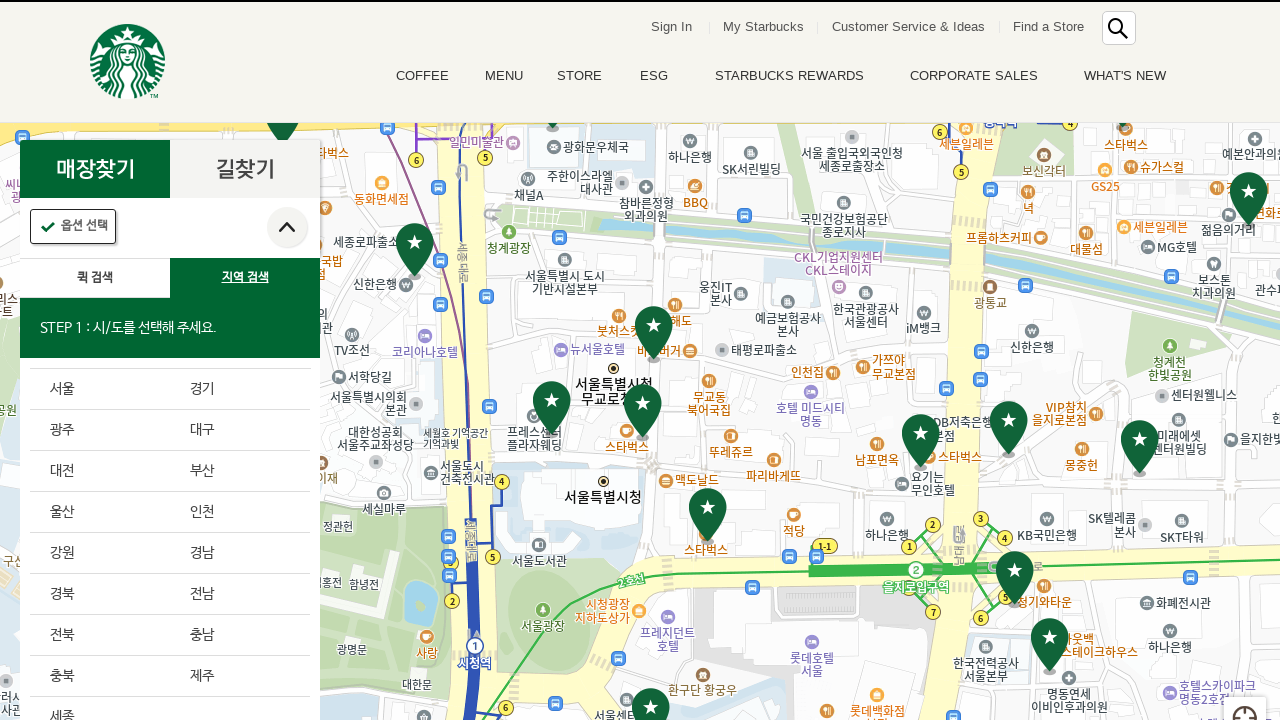

Clicked on Sejong region (17th item in the list) at (100, 700) on .loca_step1_cont .sido_arae_box li:nth-child(17)
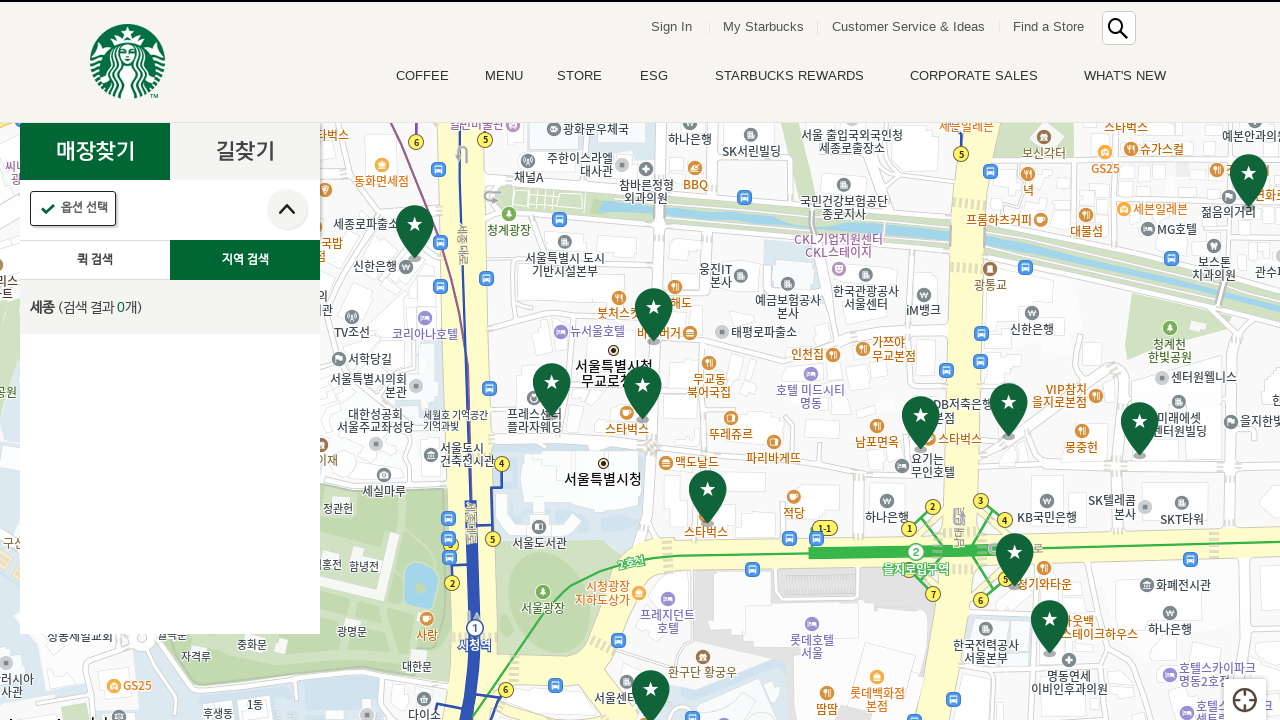

Waited 3 seconds for Sejong region to load
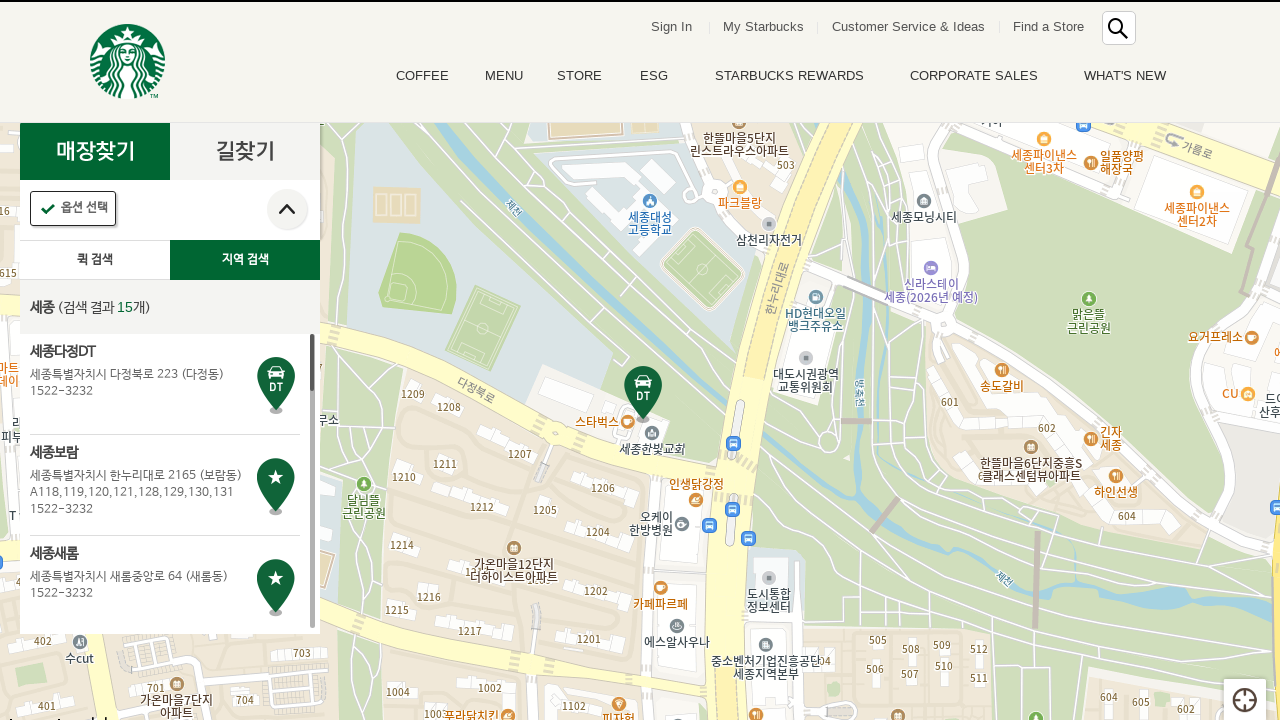

Store results loaded for Sejong region
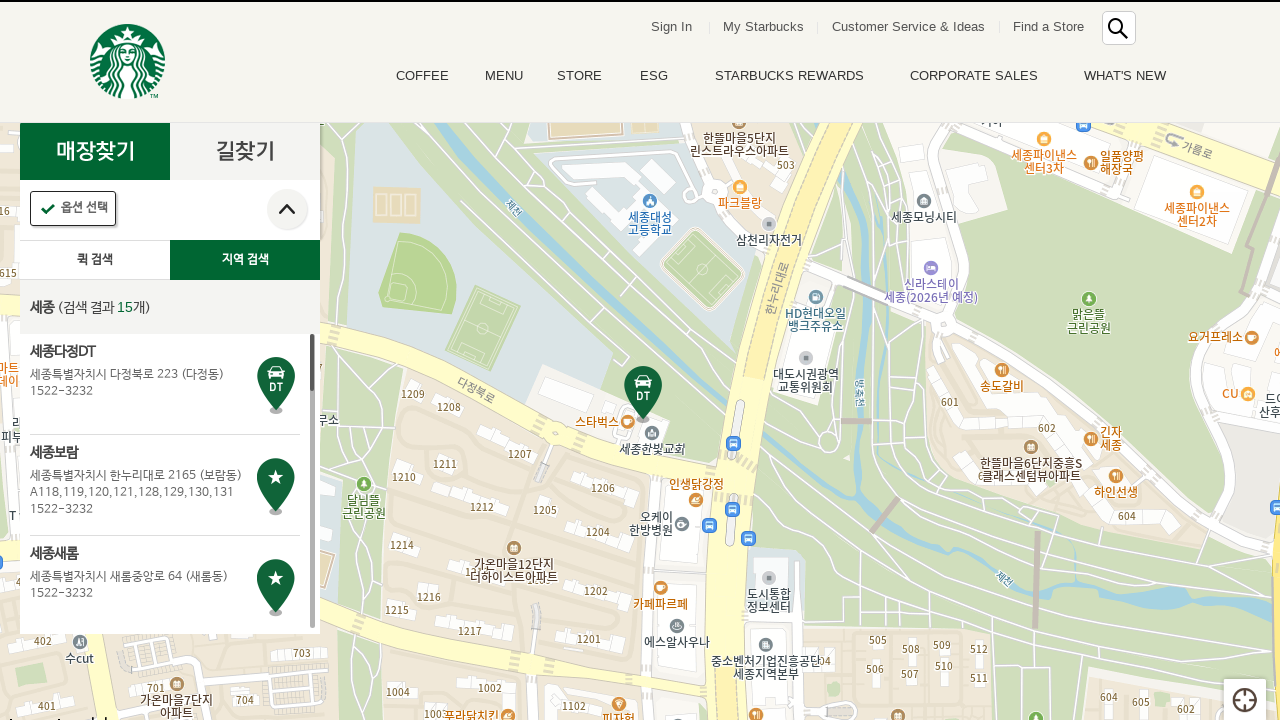

Clicked on the first store in the results at (165, 384) on .quickSearchResultBoxSidoGugun .quickResultLstCon:first-child
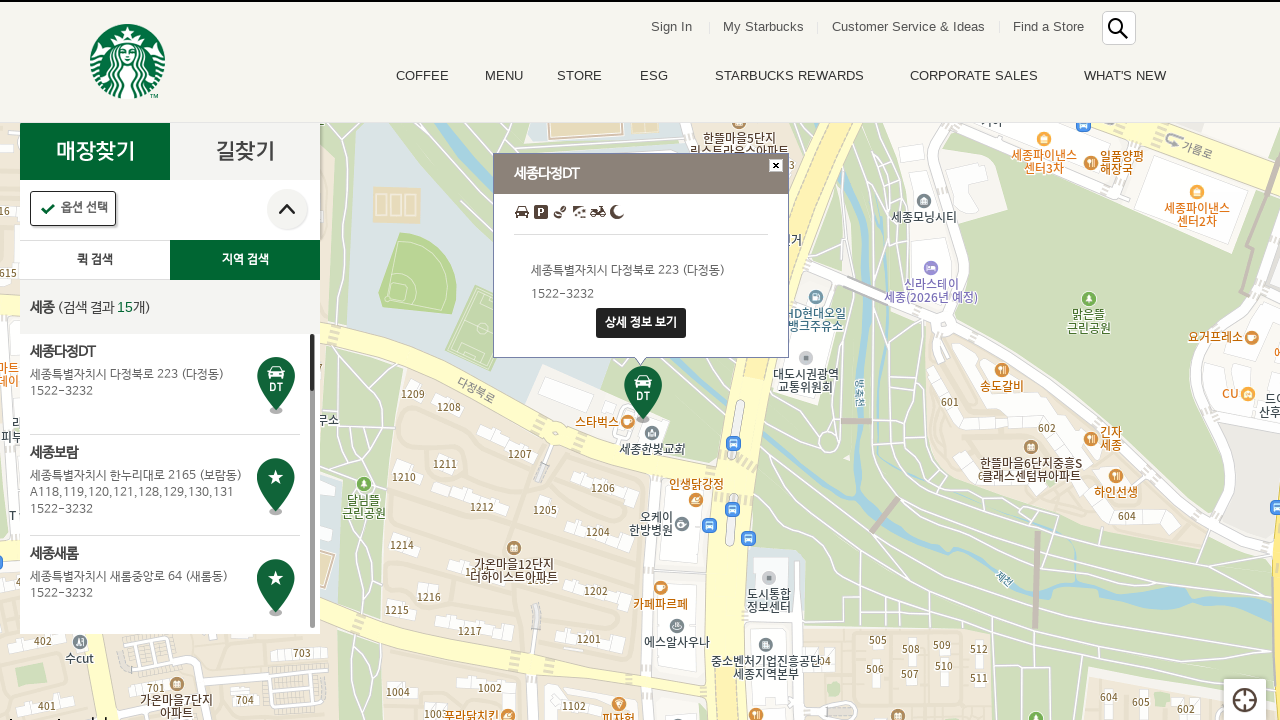

Waited 2 seconds for store selection to process
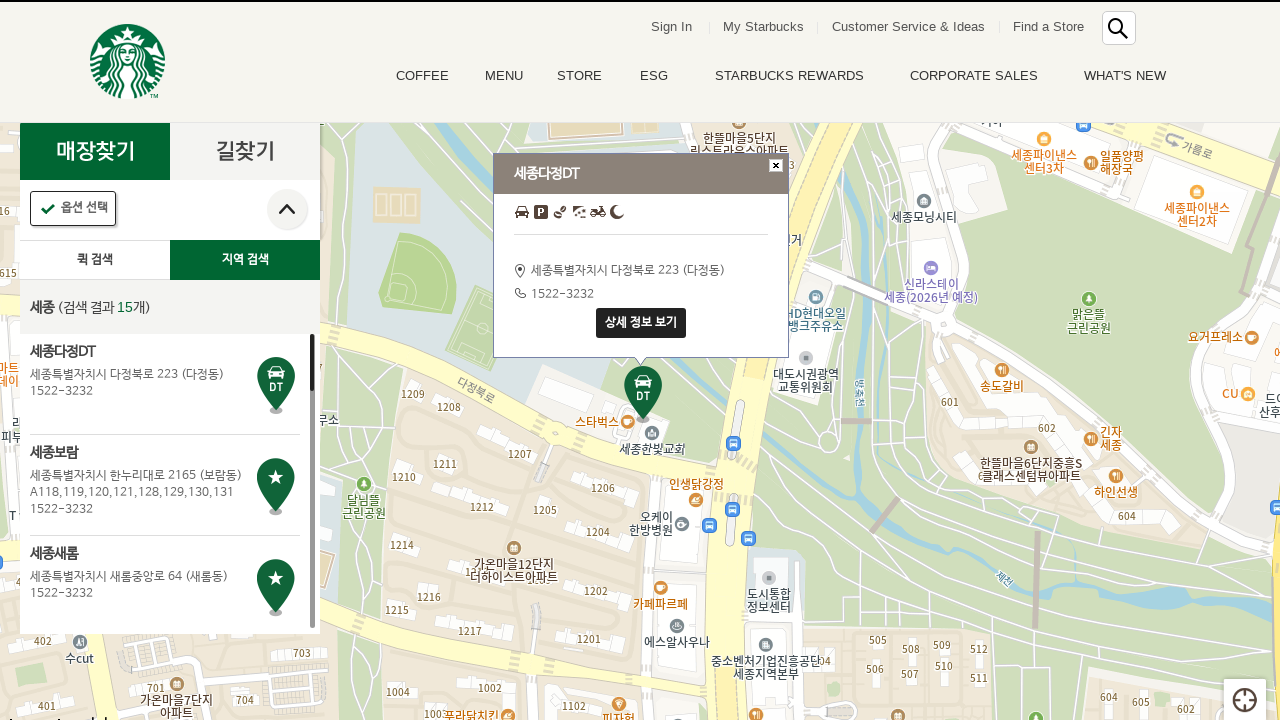

Clicked on 'View Details' button at (641, 323) on .map_marker_pop .btn_marker_detail
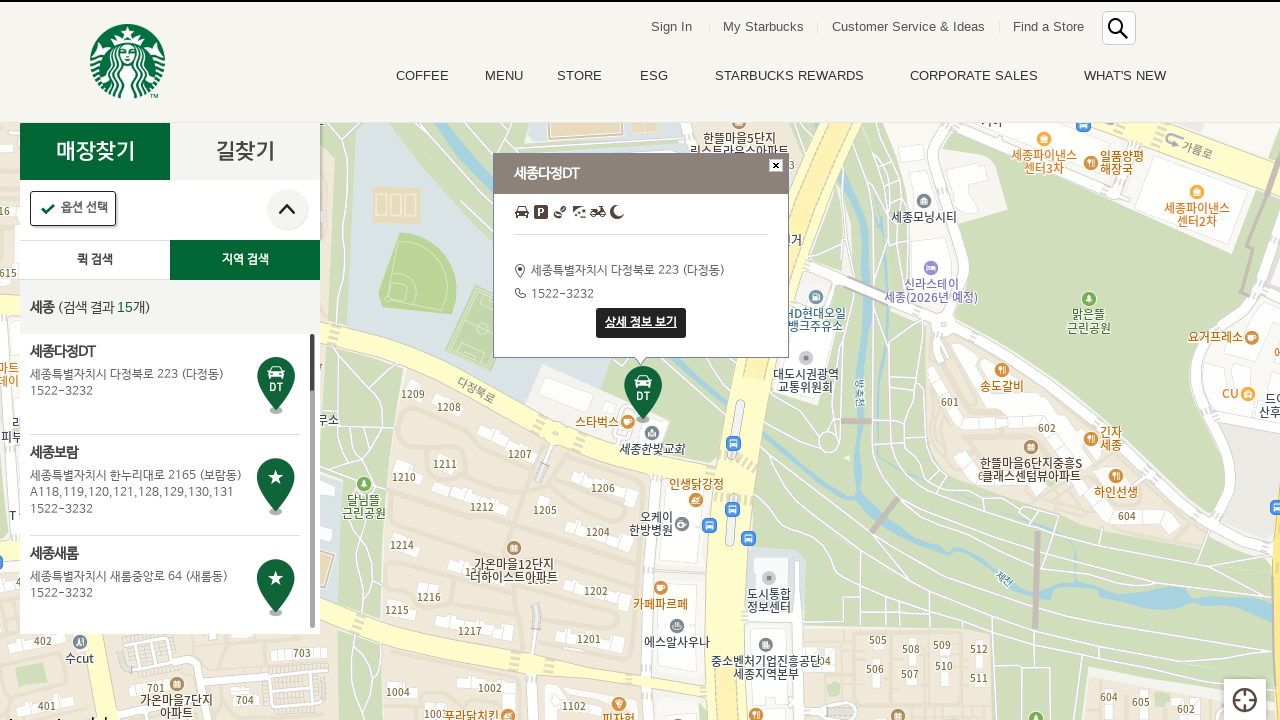

Waited 2 seconds for detail button to process
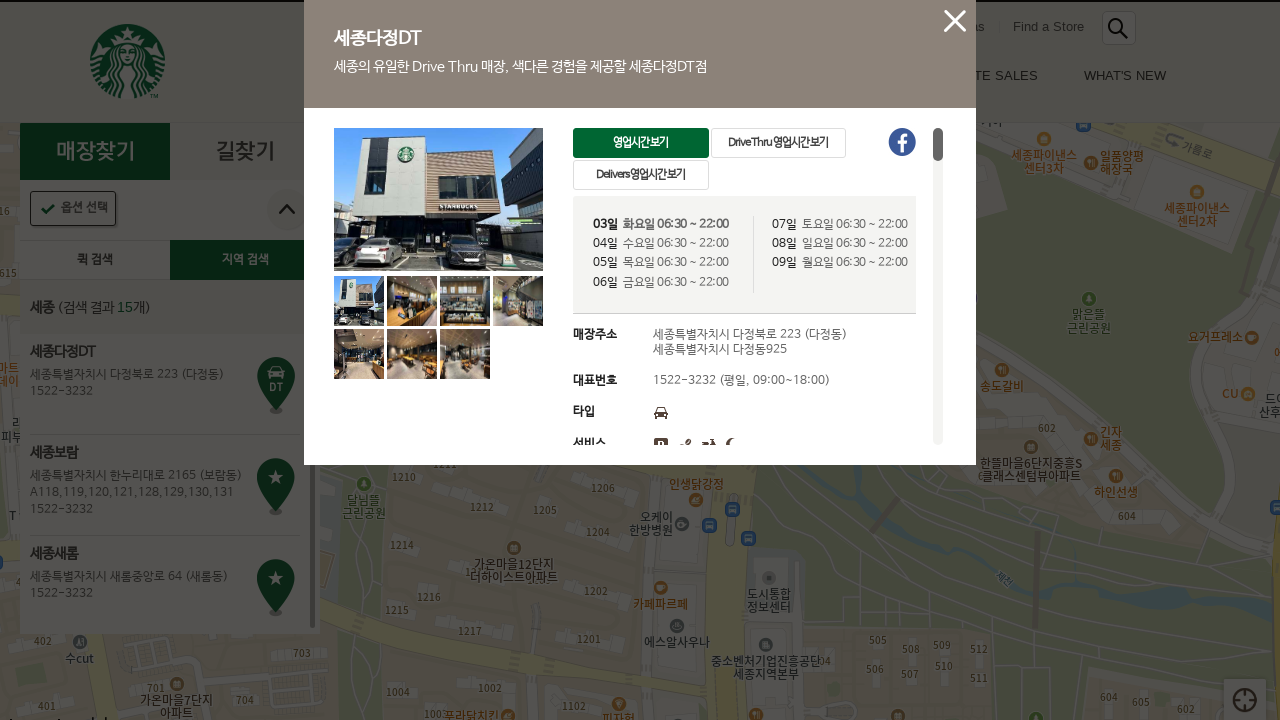

Store detail popup appeared
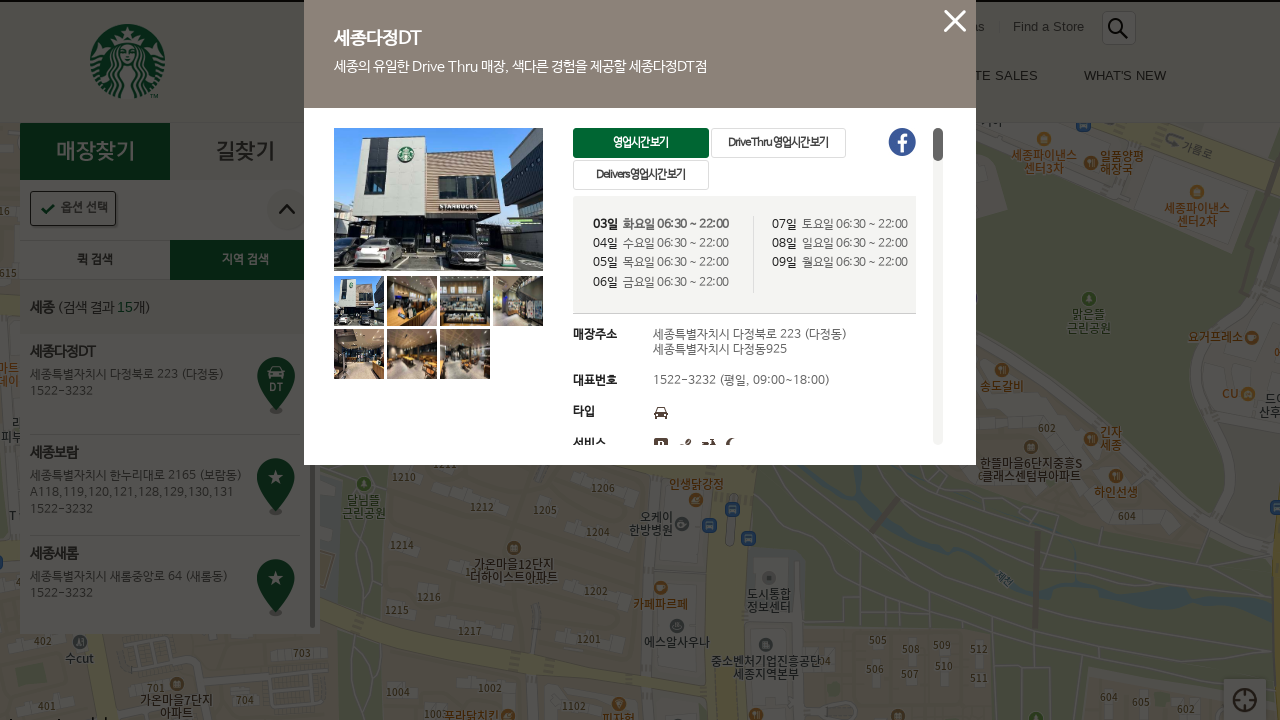

Clicked close button to dismiss detail popup at (955, 21) on .btn_pop_close .isStoreViewClosePop
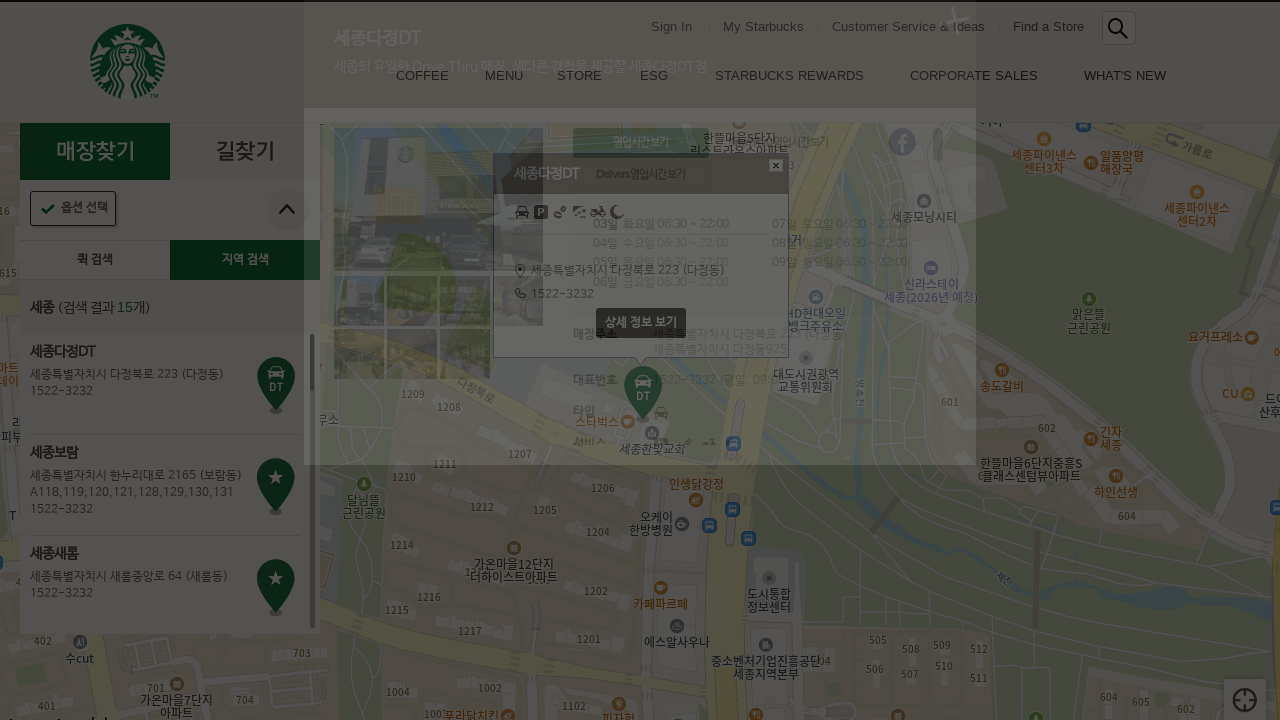

Waited 2 seconds for popup to close
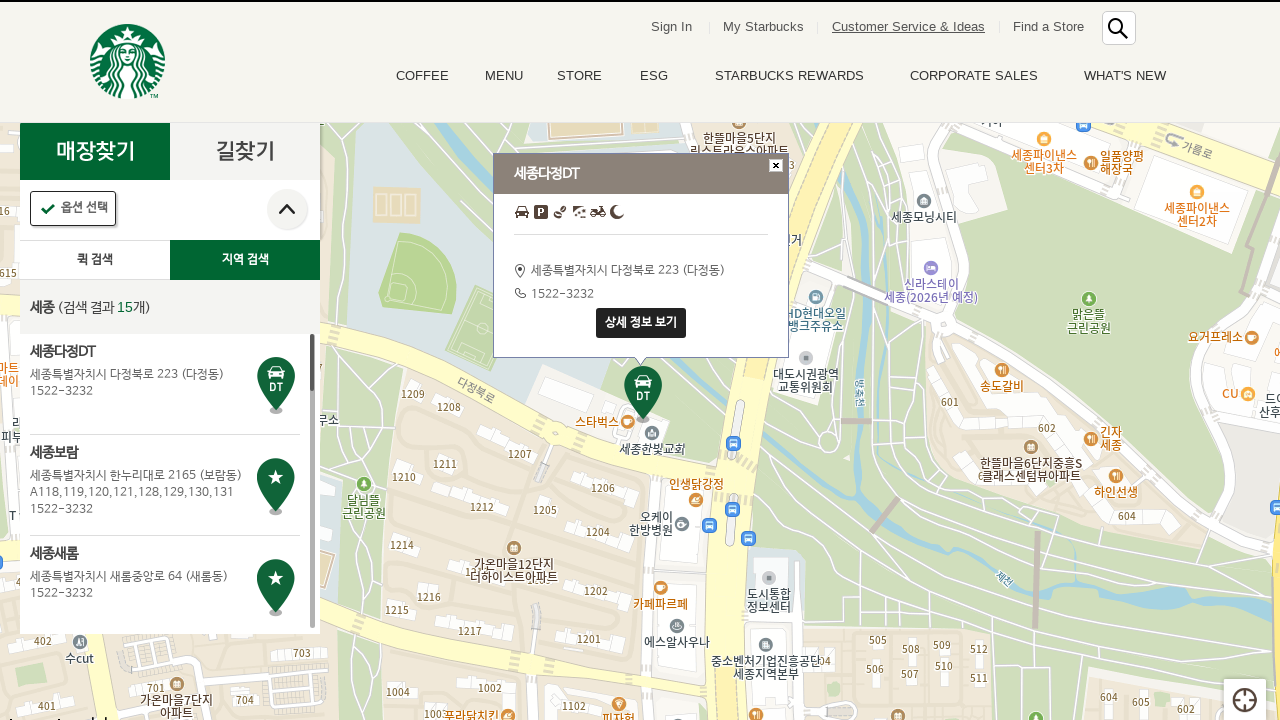

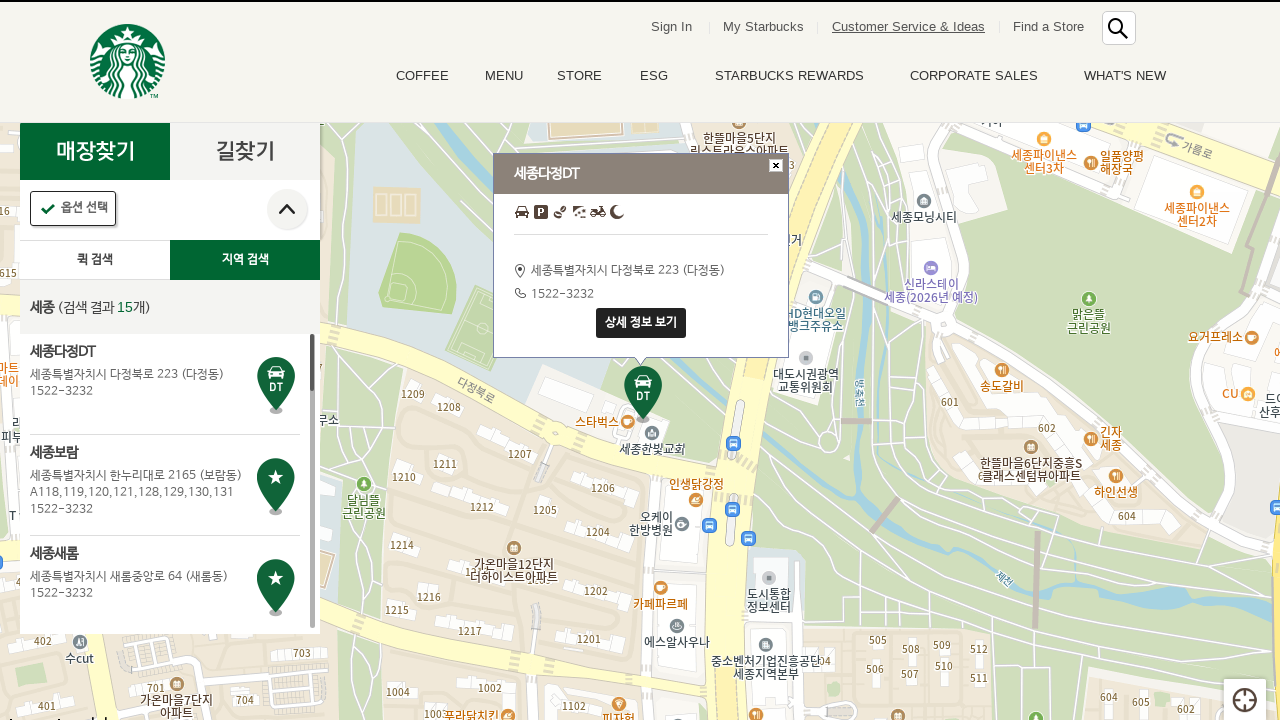